Tests password generator with master "qwe123" and lowercase site "asd"

Starting URL: http://angel.net/~nic/passwd.current.html

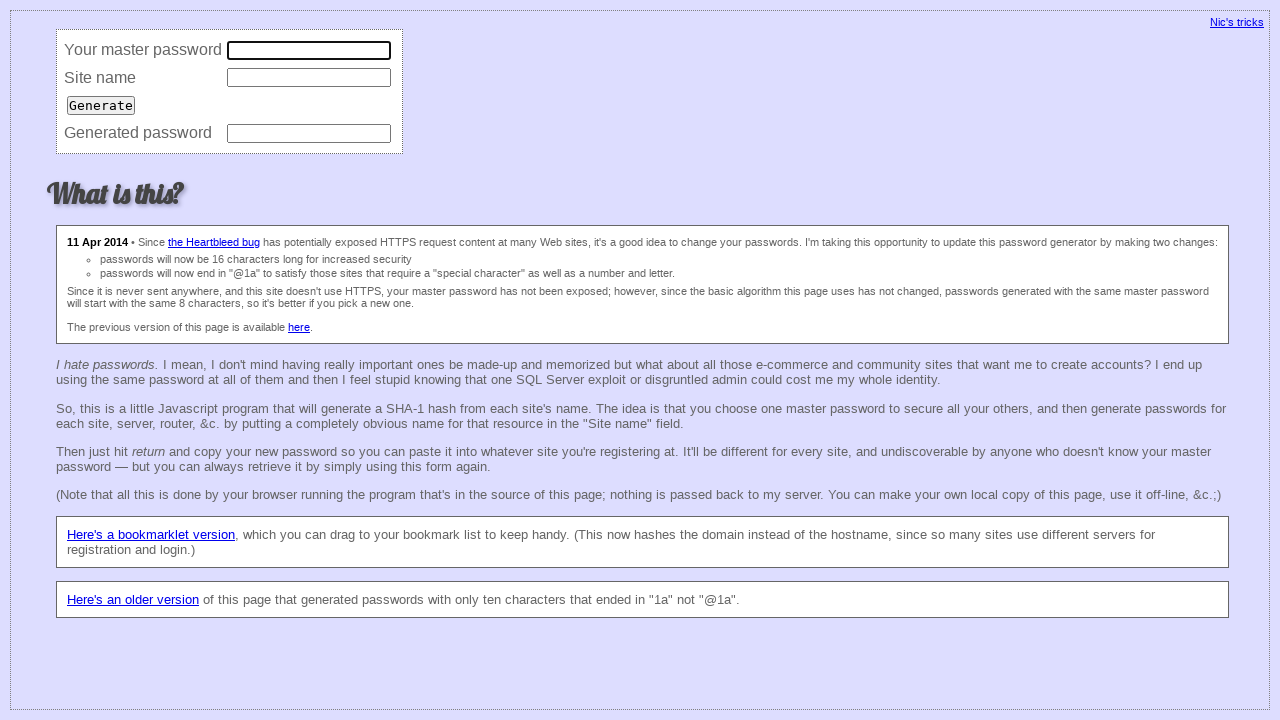

Filled master password field with 'qwe123' on input[name='master']
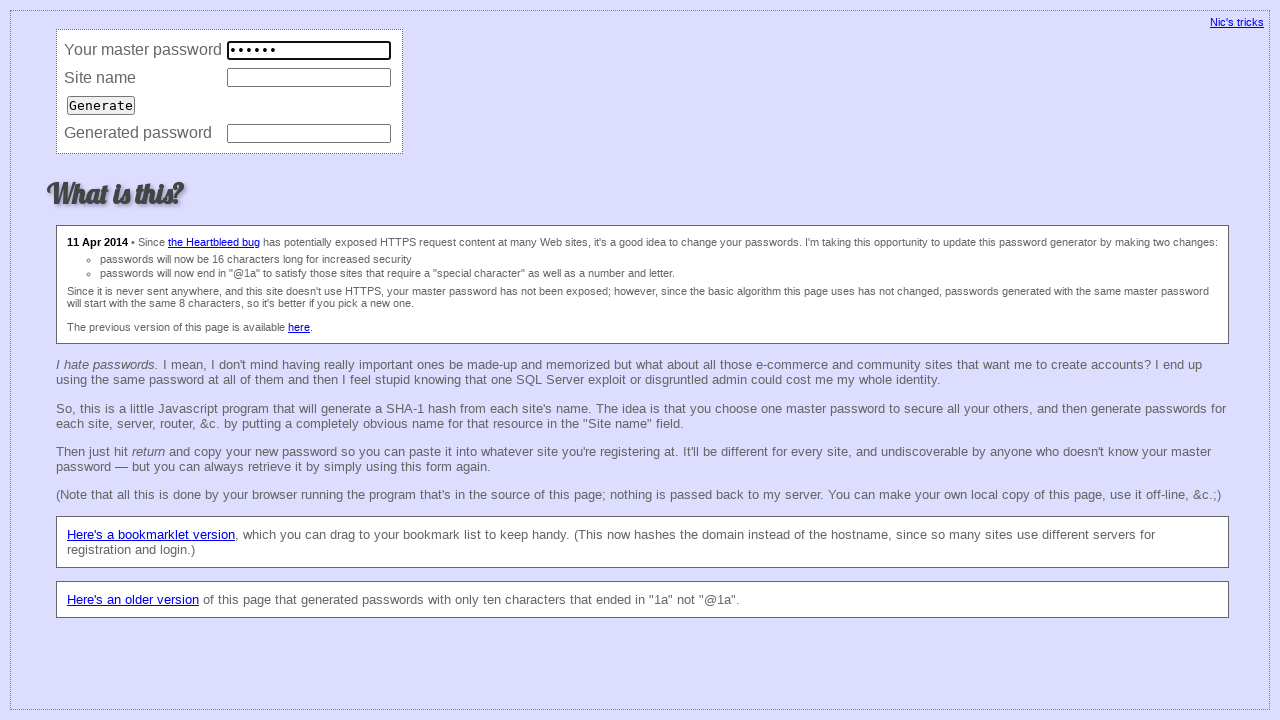

Filled site name field with 'asd' on input[name='site']
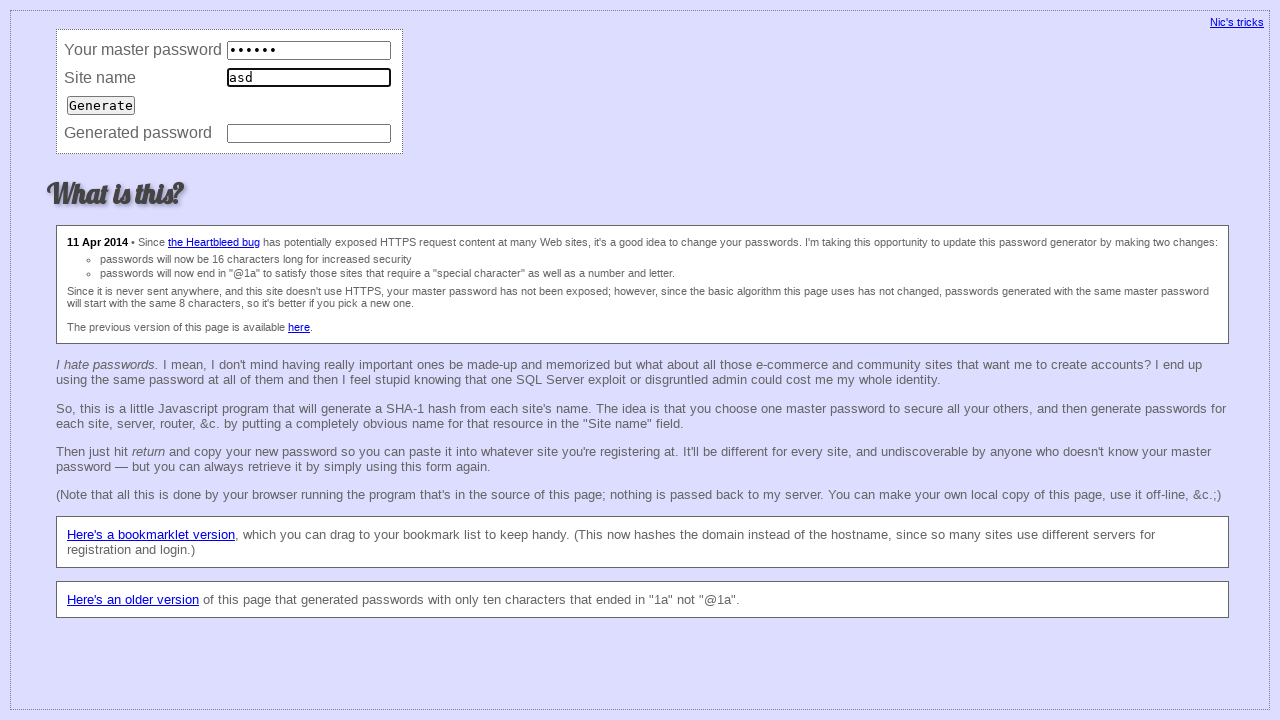

Clicked Generate button at (101, 105) on input[value='Generate']
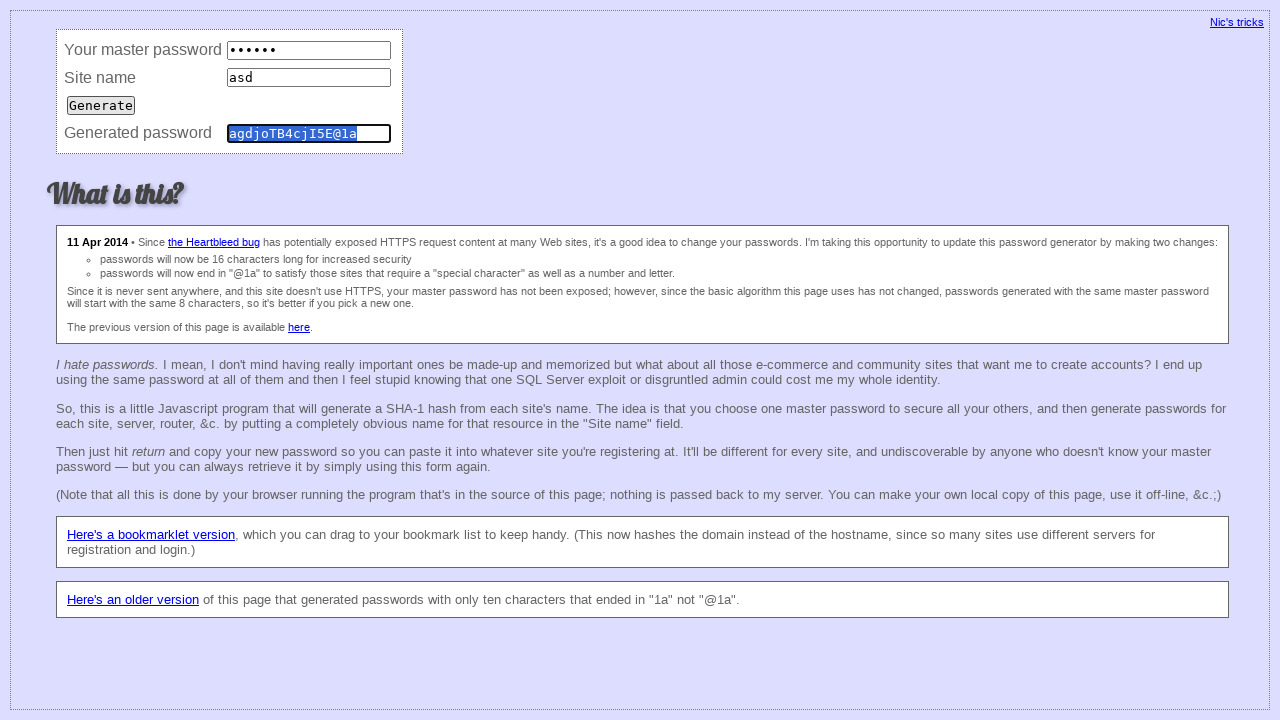

Password generated successfully with value 'agdjoTB4cjI5E@1a'
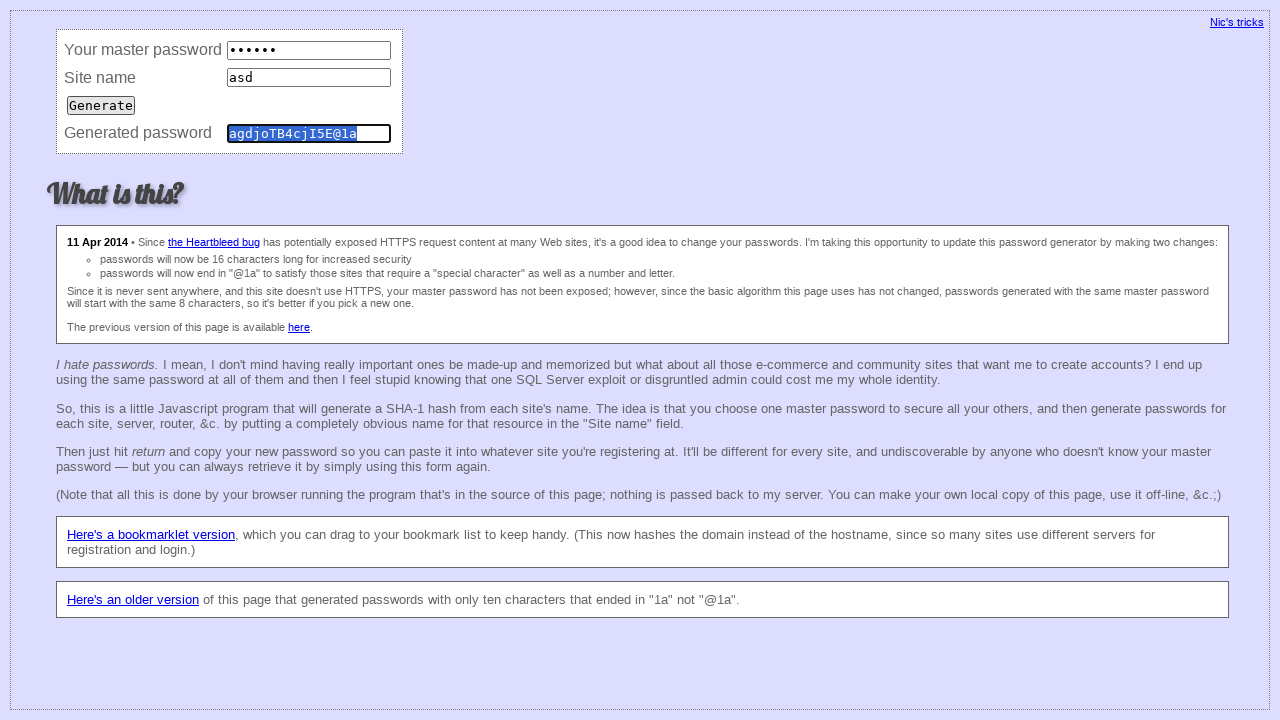

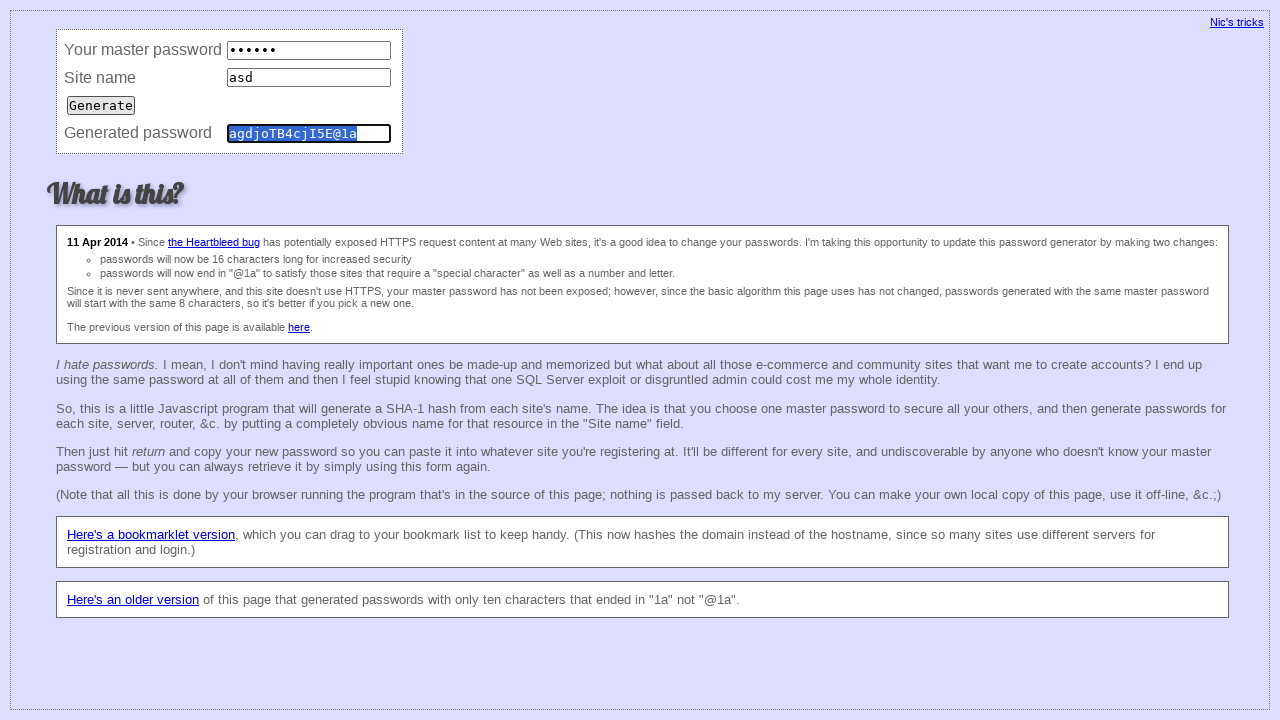